Tests filtering todos by Active, Completed, and All views, including back button navigation

Starting URL: https://demo.playwright.dev/todomvc

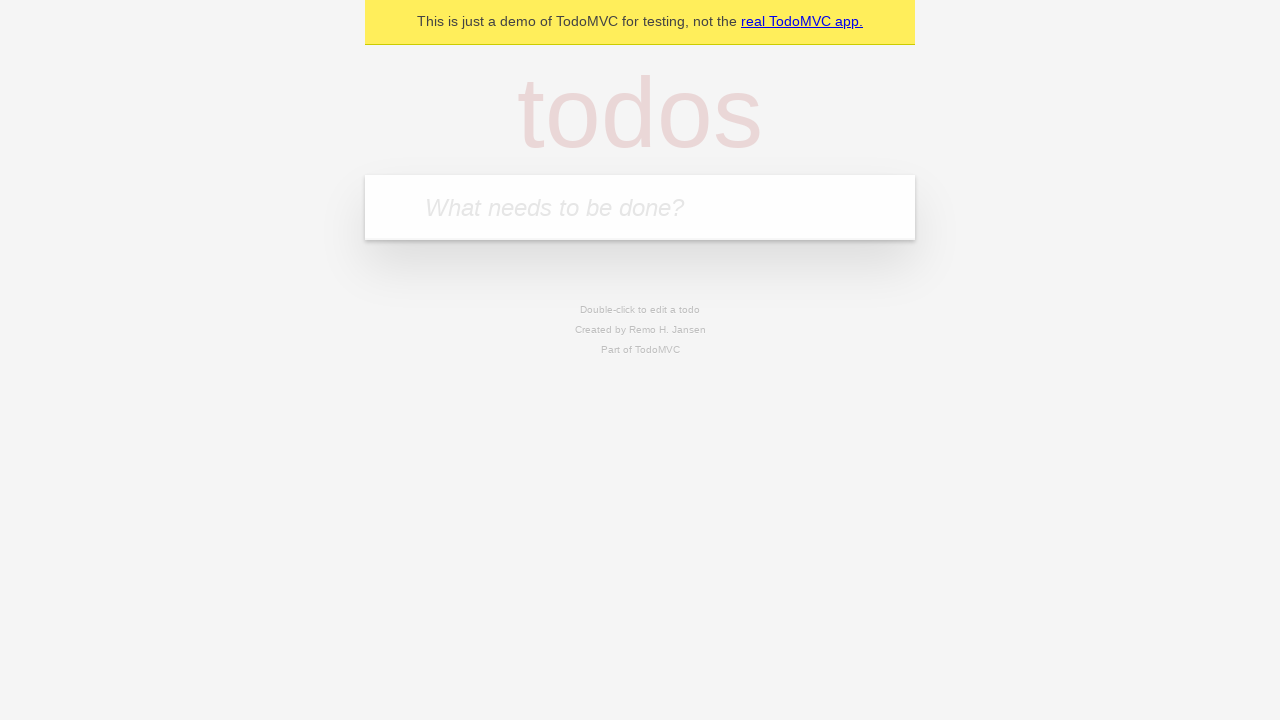

Filled new todo input with 'teach' on internal:attr=[placeholder="What needs to be done?"i]
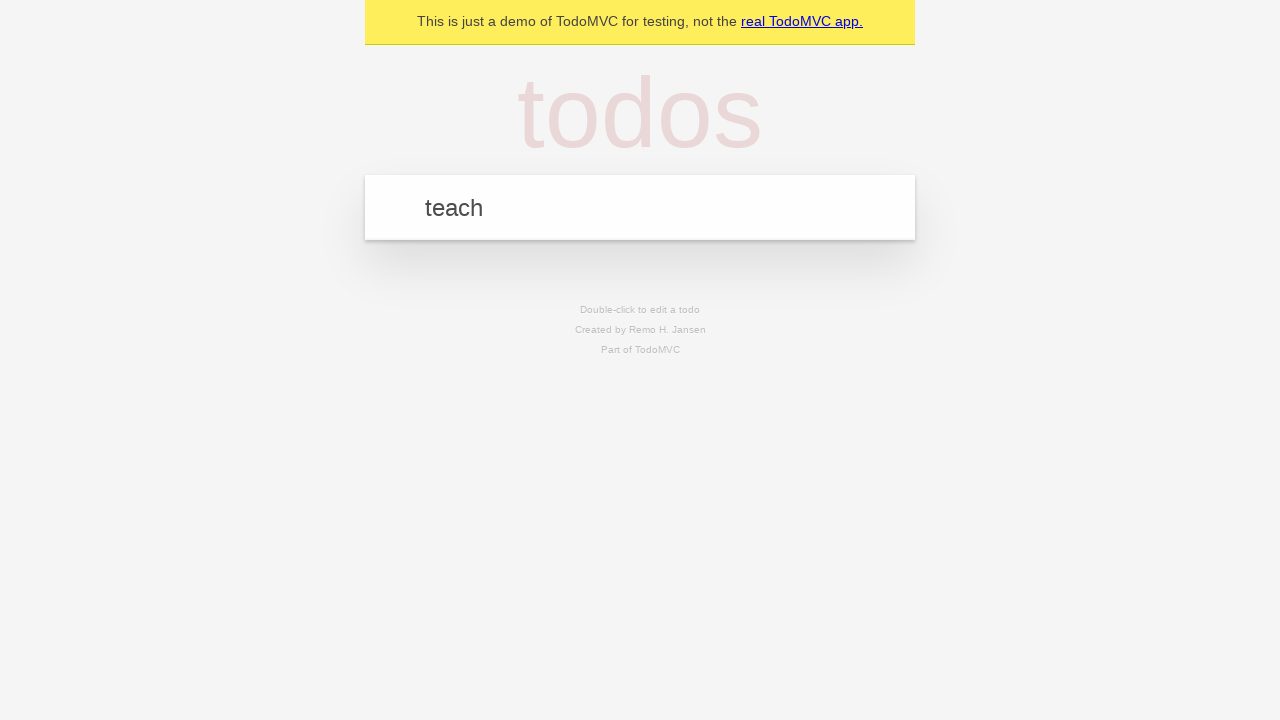

Pressed Enter to create todo 'teach' on internal:attr=[placeholder="What needs to be done?"i]
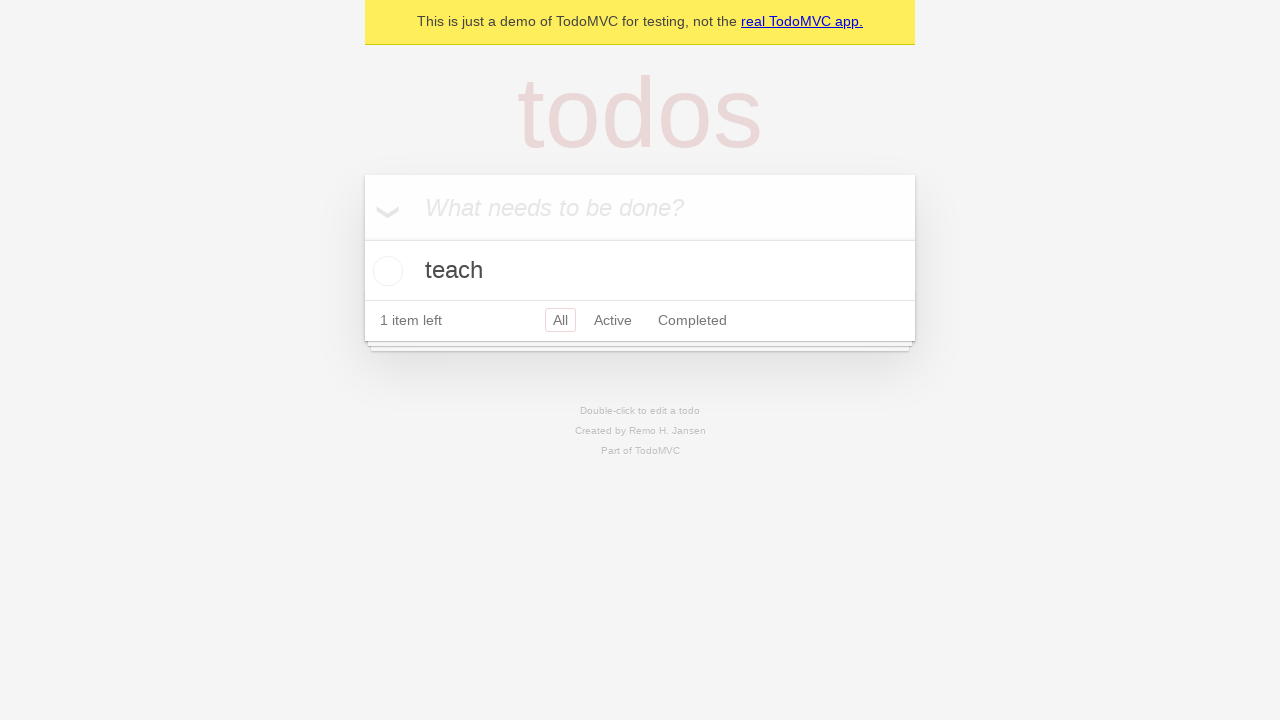

Filled new todo input with 'study' on internal:attr=[placeholder="What needs to be done?"i]
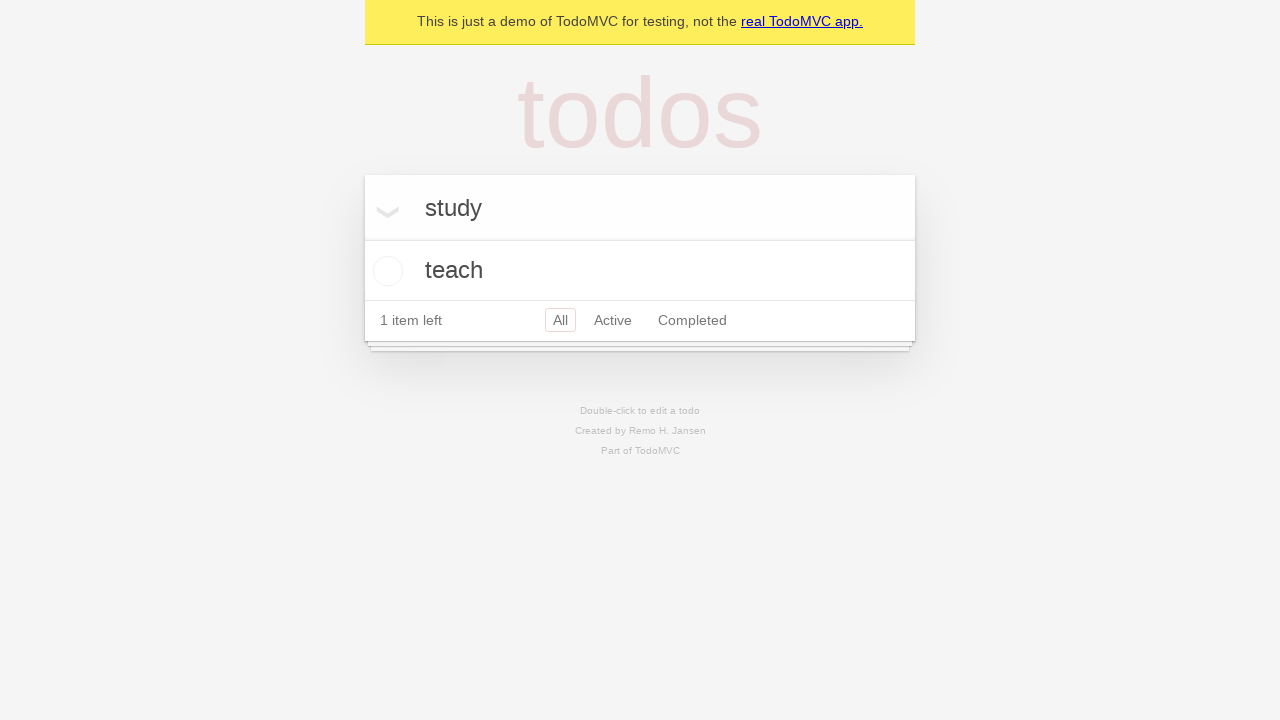

Pressed Enter to create todo 'study' on internal:attr=[placeholder="What needs to be done?"i]
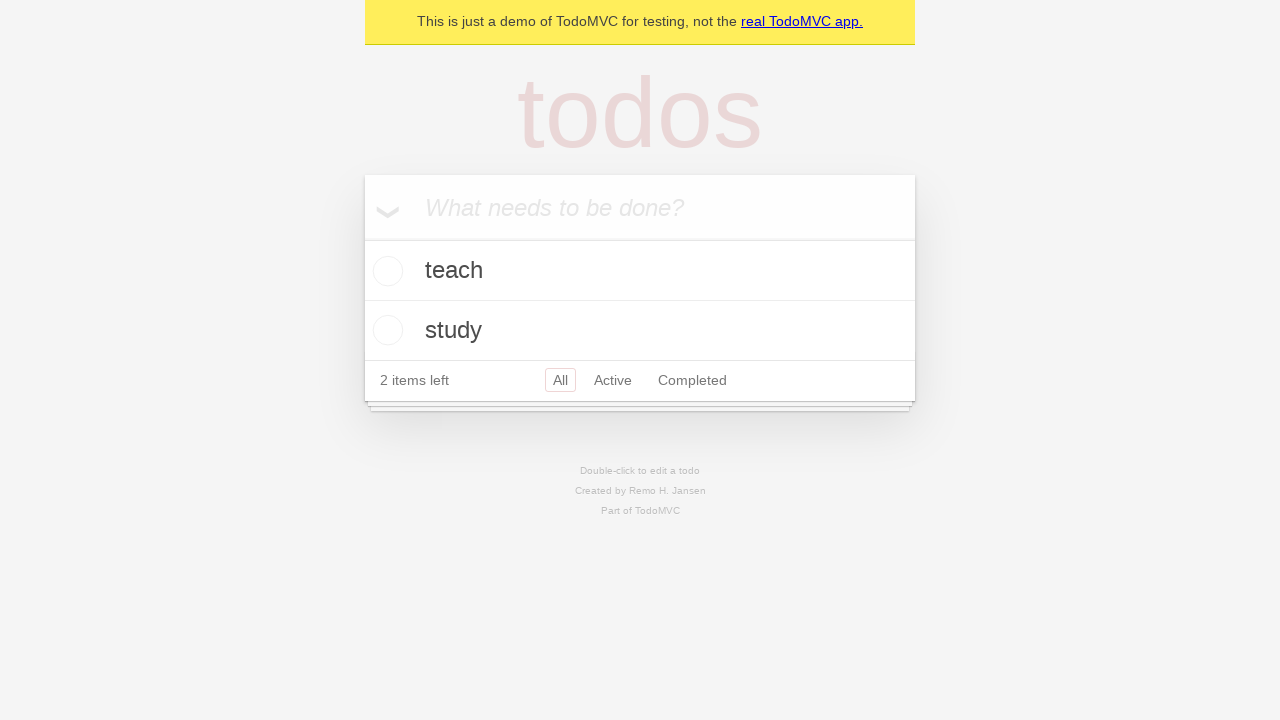

Filled new todo input with 'repeat' on internal:attr=[placeholder="What needs to be done?"i]
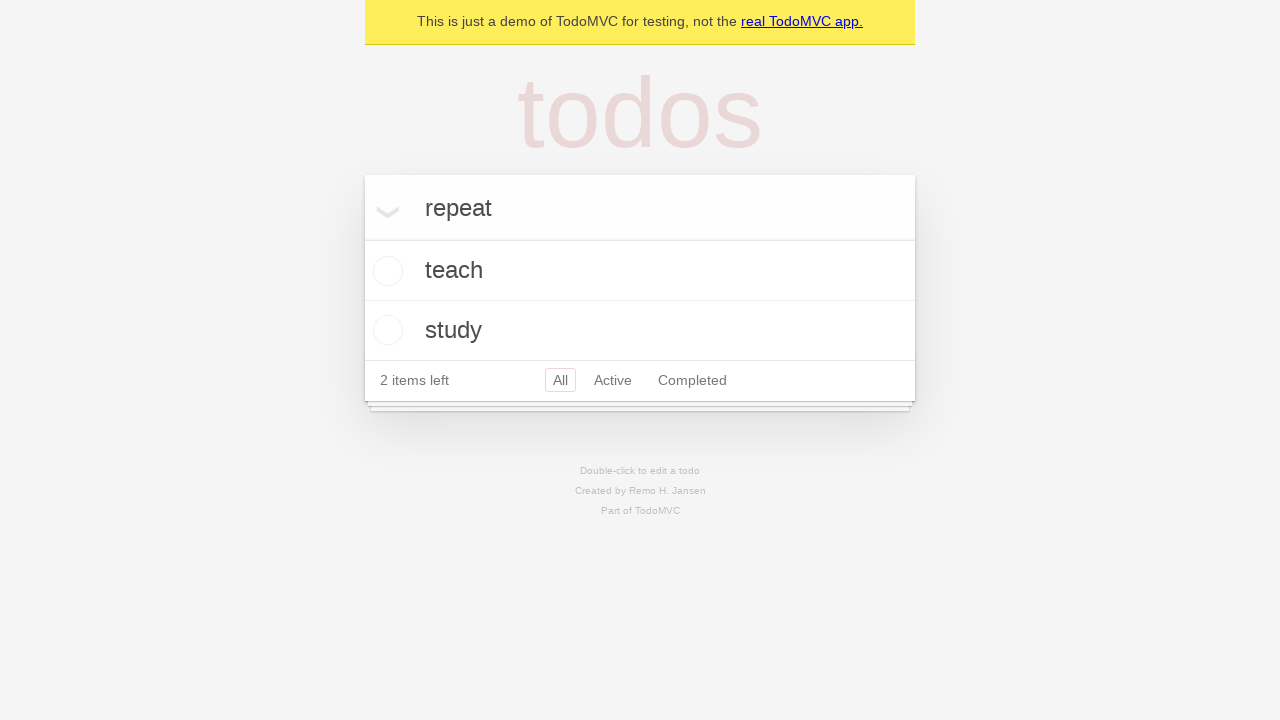

Pressed Enter to create todo 'repeat' on internal:attr=[placeholder="What needs to be done?"i]
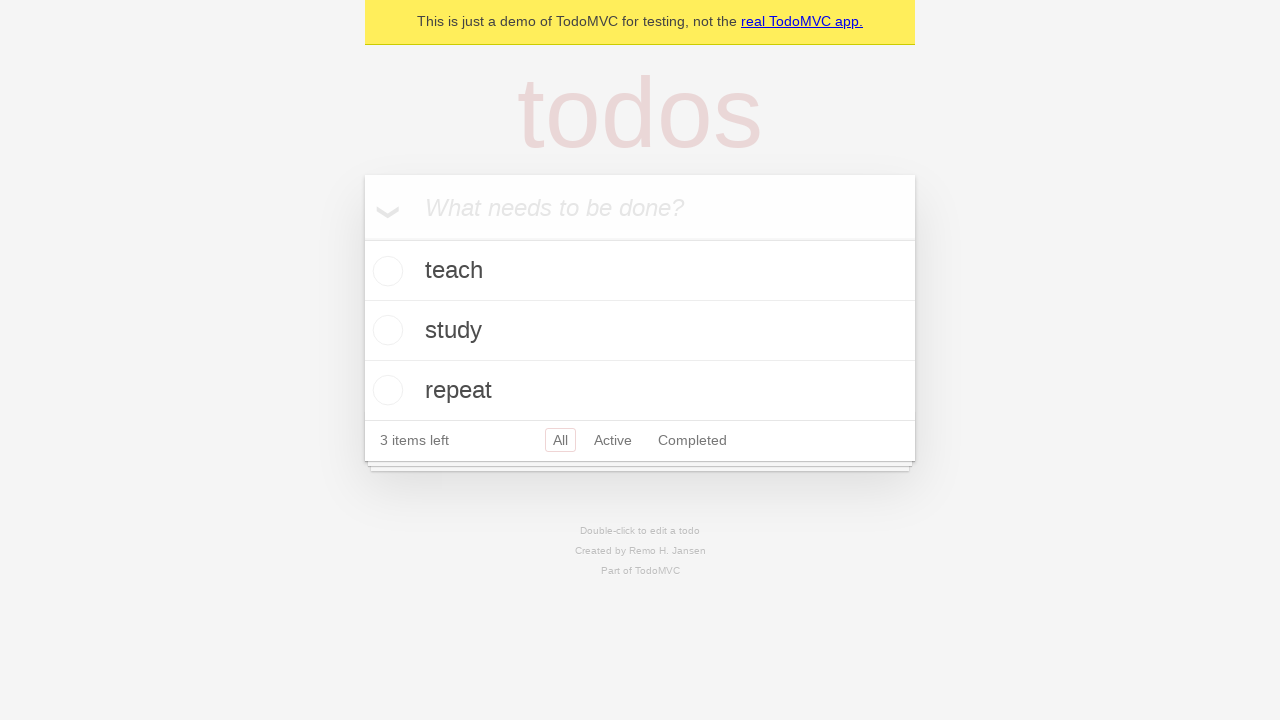

Checked the second todo item as completed at (385, 330) on internal:testid=[data-testid="todo-item"s] >> nth=1 >> internal:role=checkbox
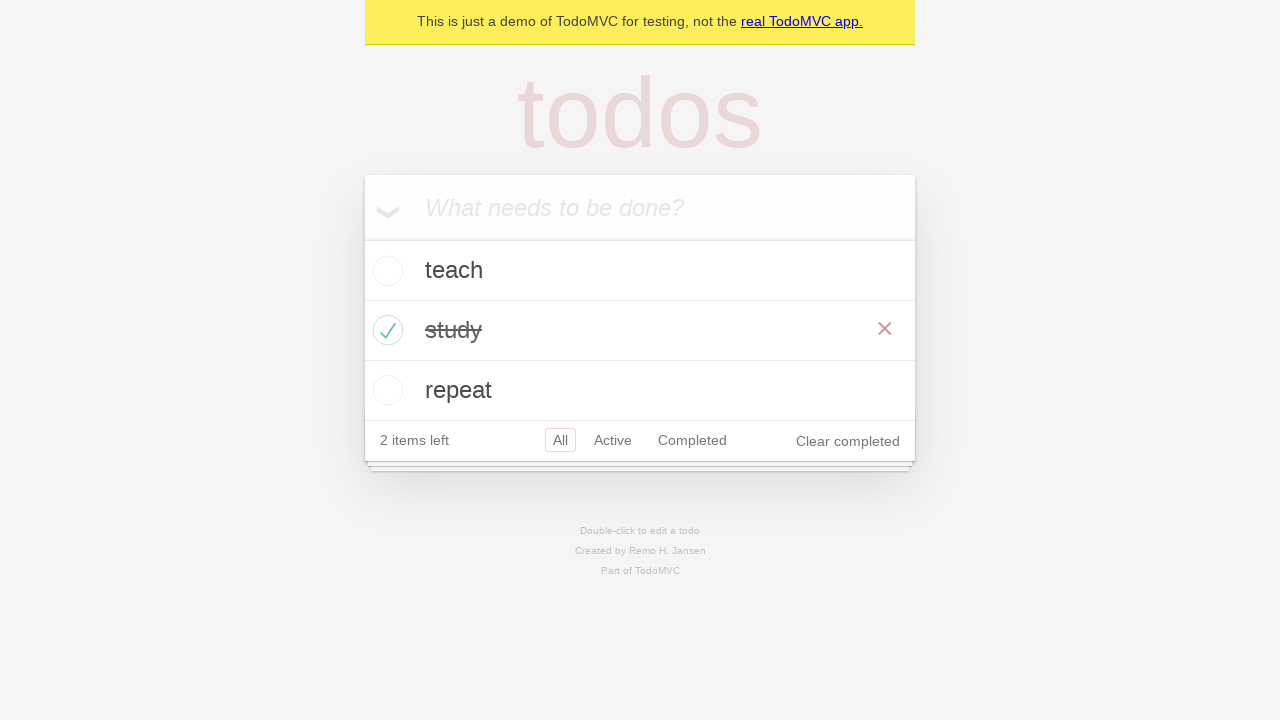

Clicked the Active filter link at (613, 440) on internal:role=link[name="Active"i]
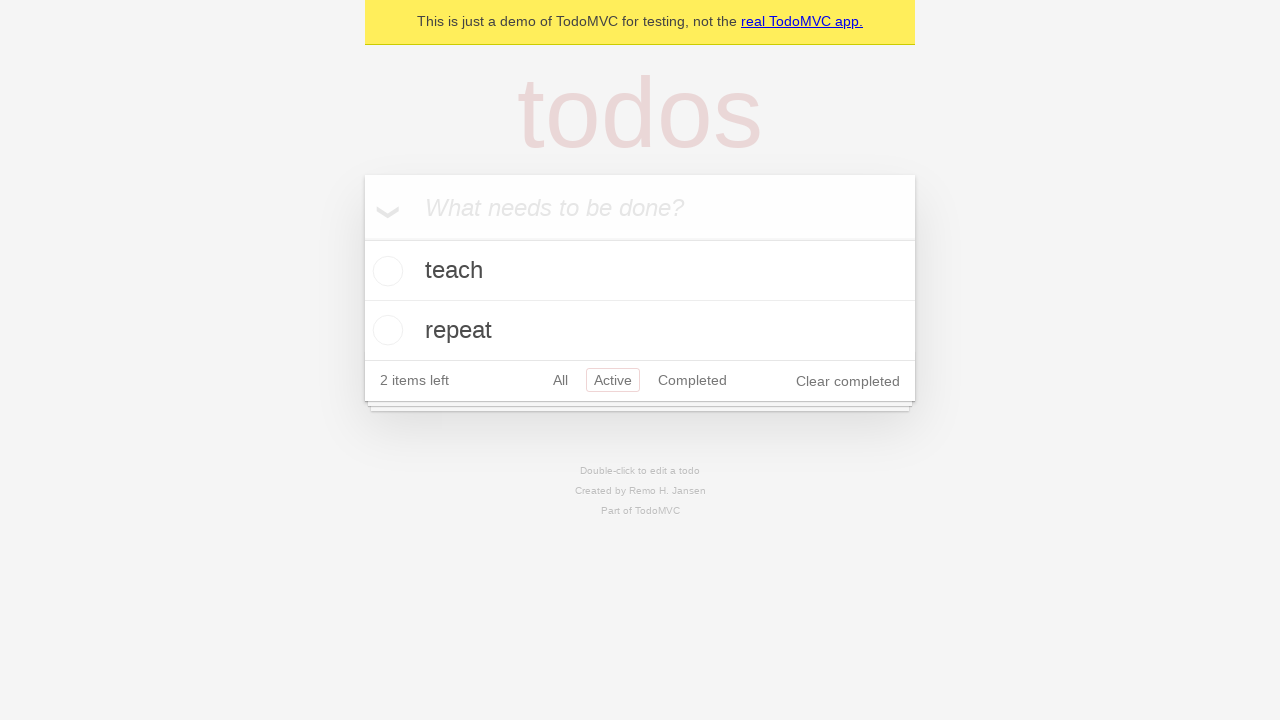

Verified that exactly 2 active todo items are displayed
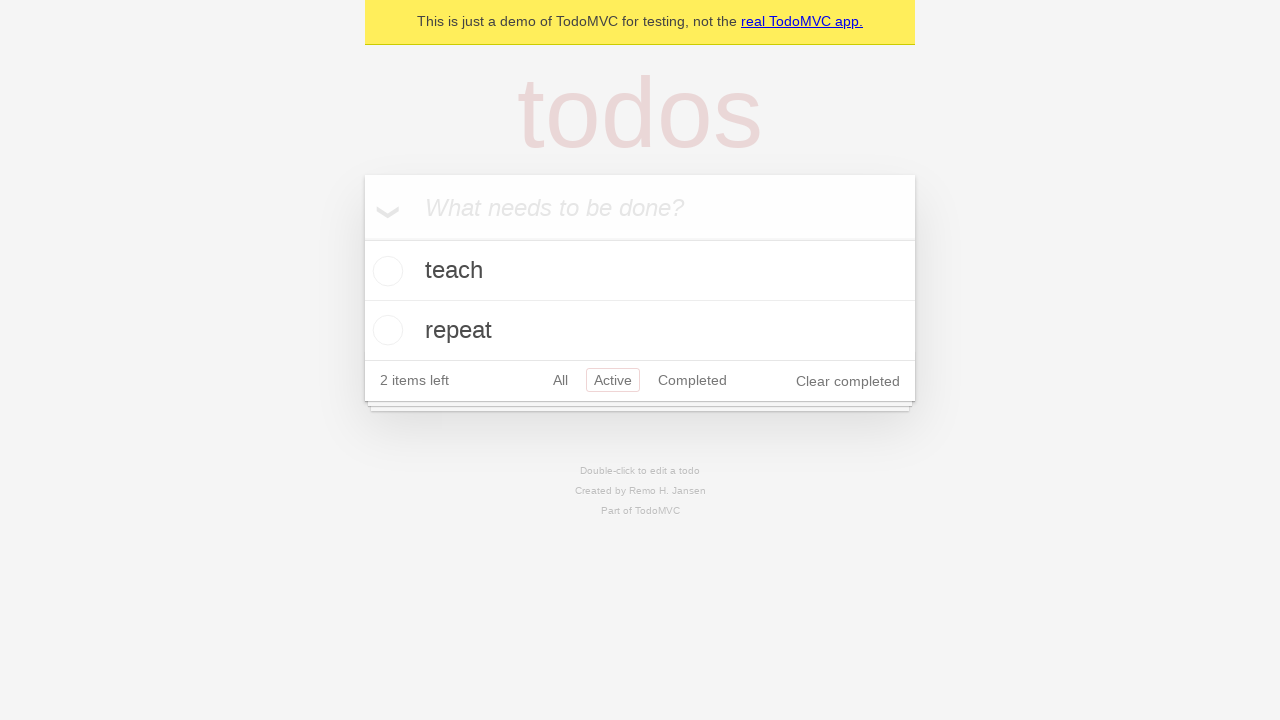

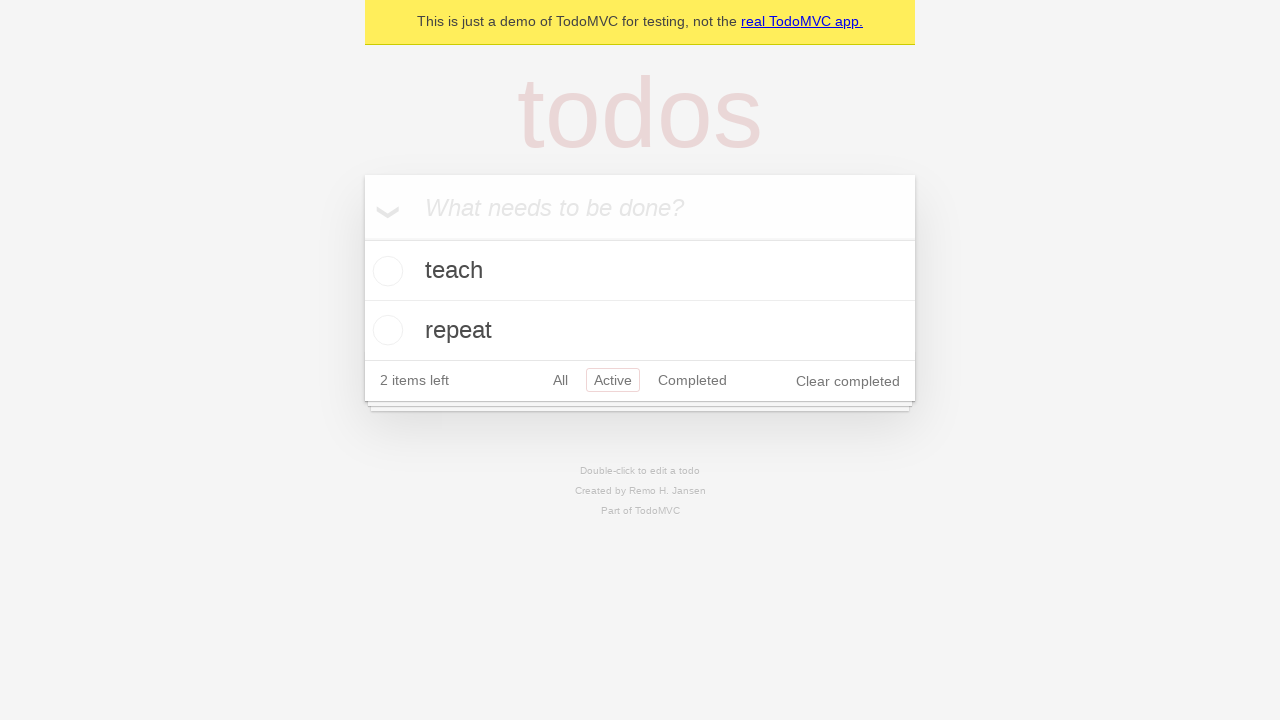